Tests sidebar hide functionality by verifying the sidebar is initially expanded, clicking the collapse button, and verifying it collapses.

Starting URL: https://jira.trungk18.com/project/board

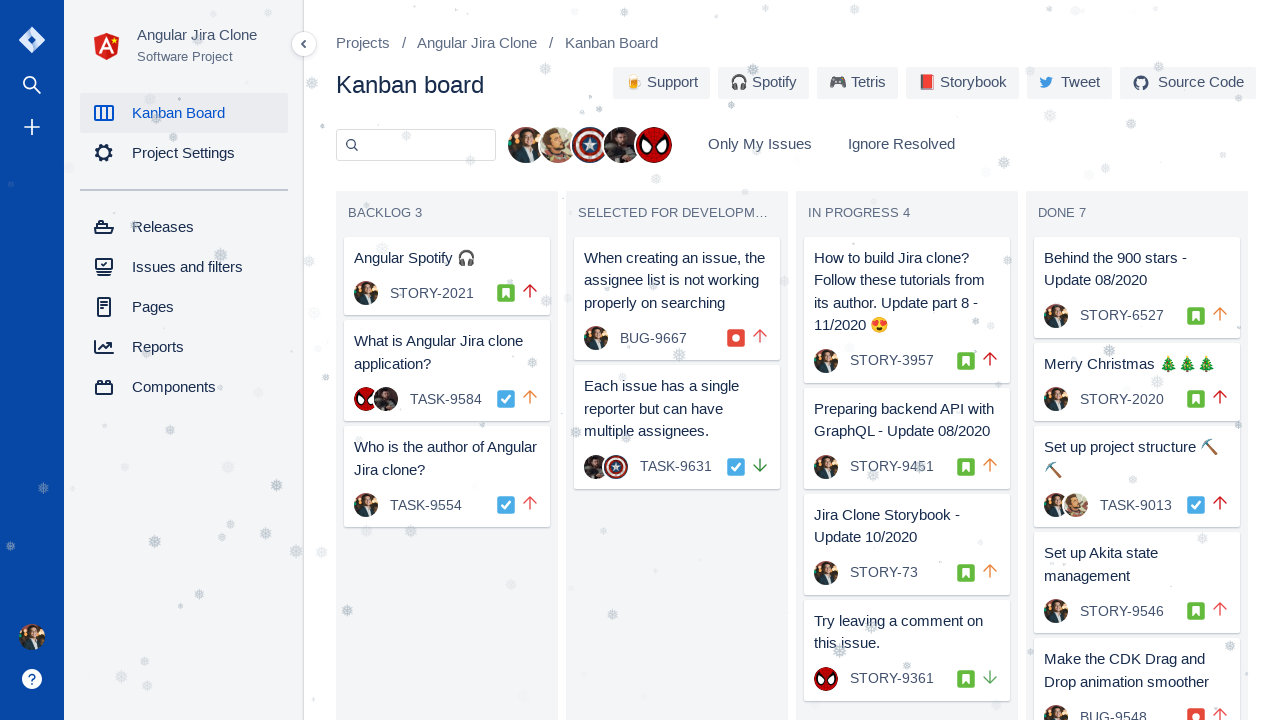

Board loaded - Backlog element is visible
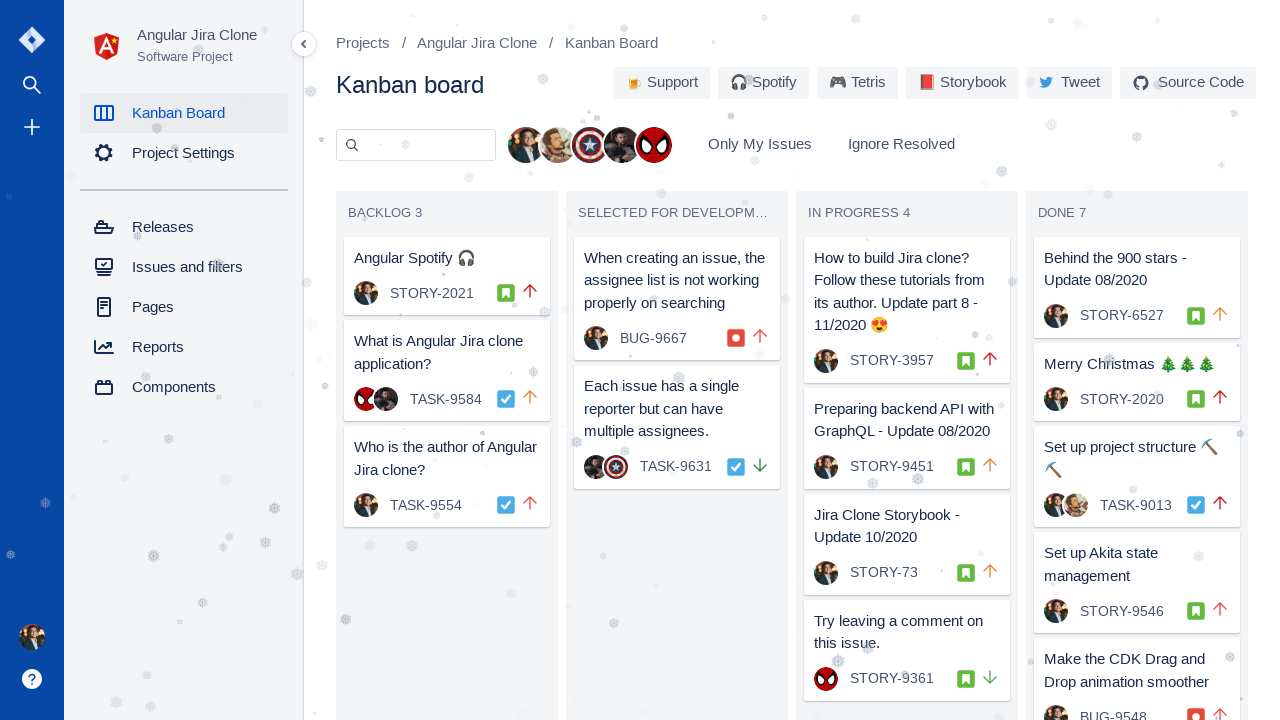

Located sidebar element
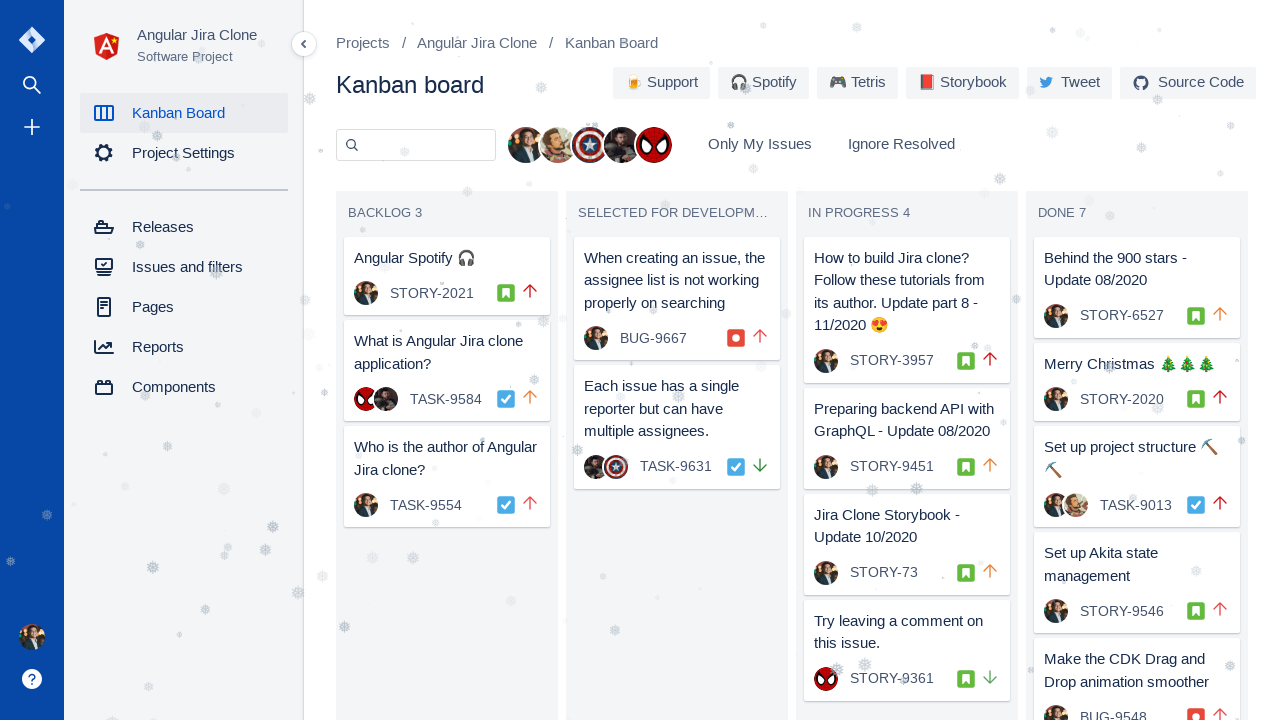

Verified sidebar is initially expanded with width 240px
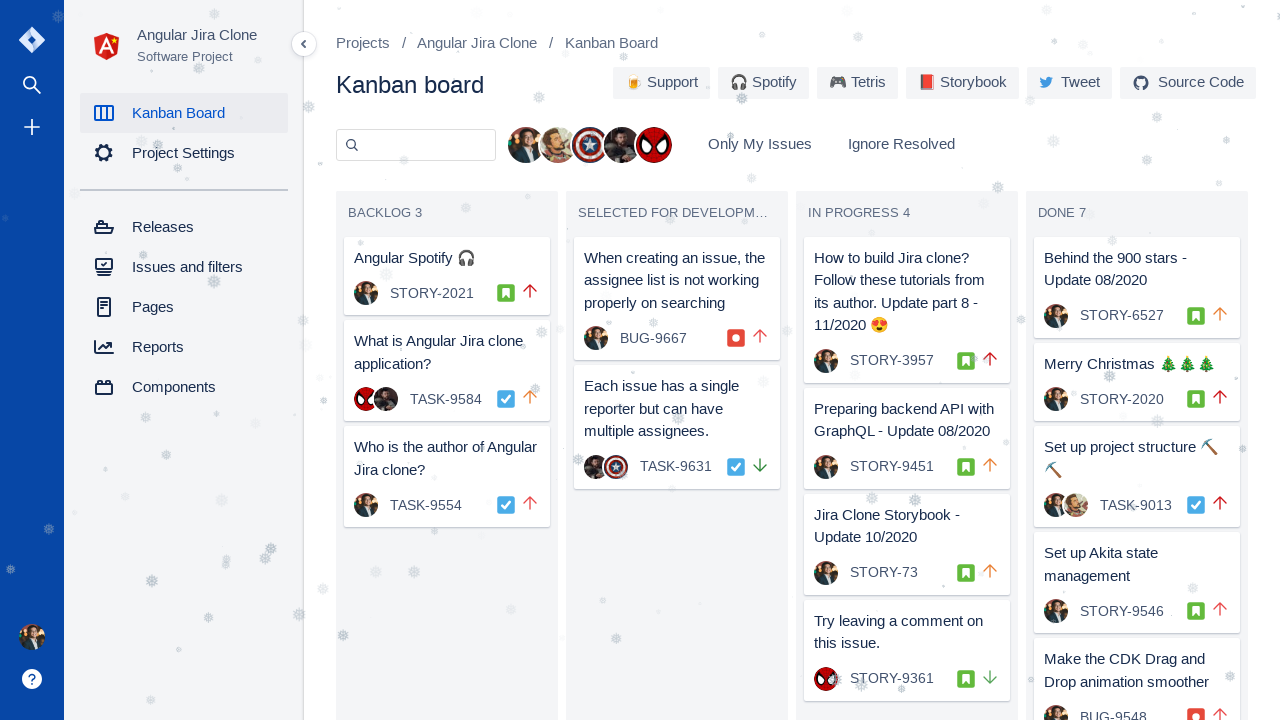

Located sidebar collapse button
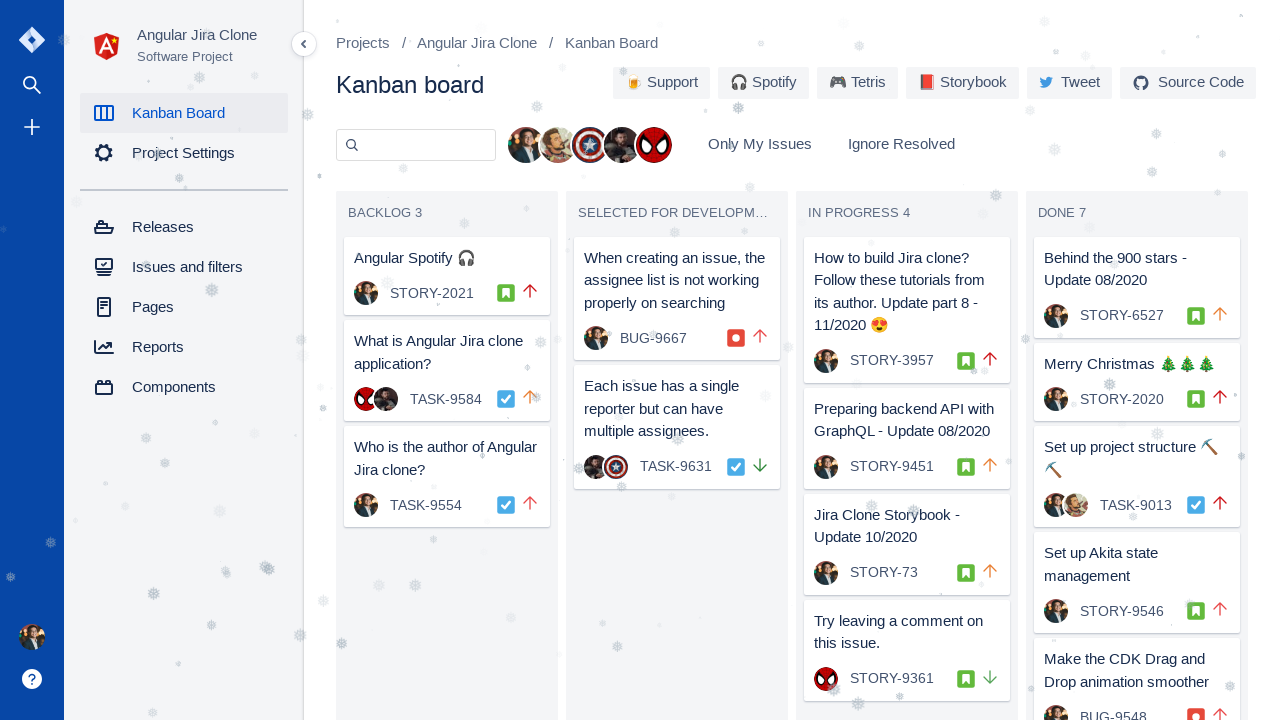

Clicked collapse button to hide sidebar at (306, 44) on div.overlay
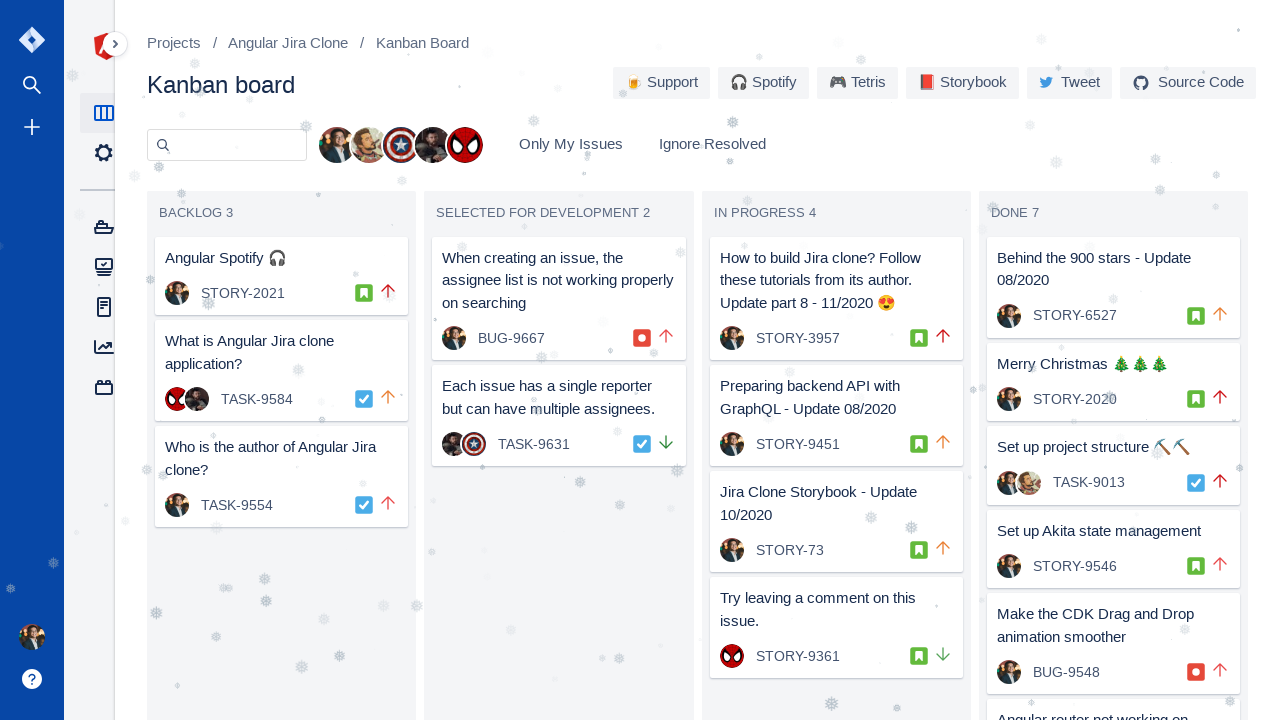

Verified sidebar is collapsed with width 15px
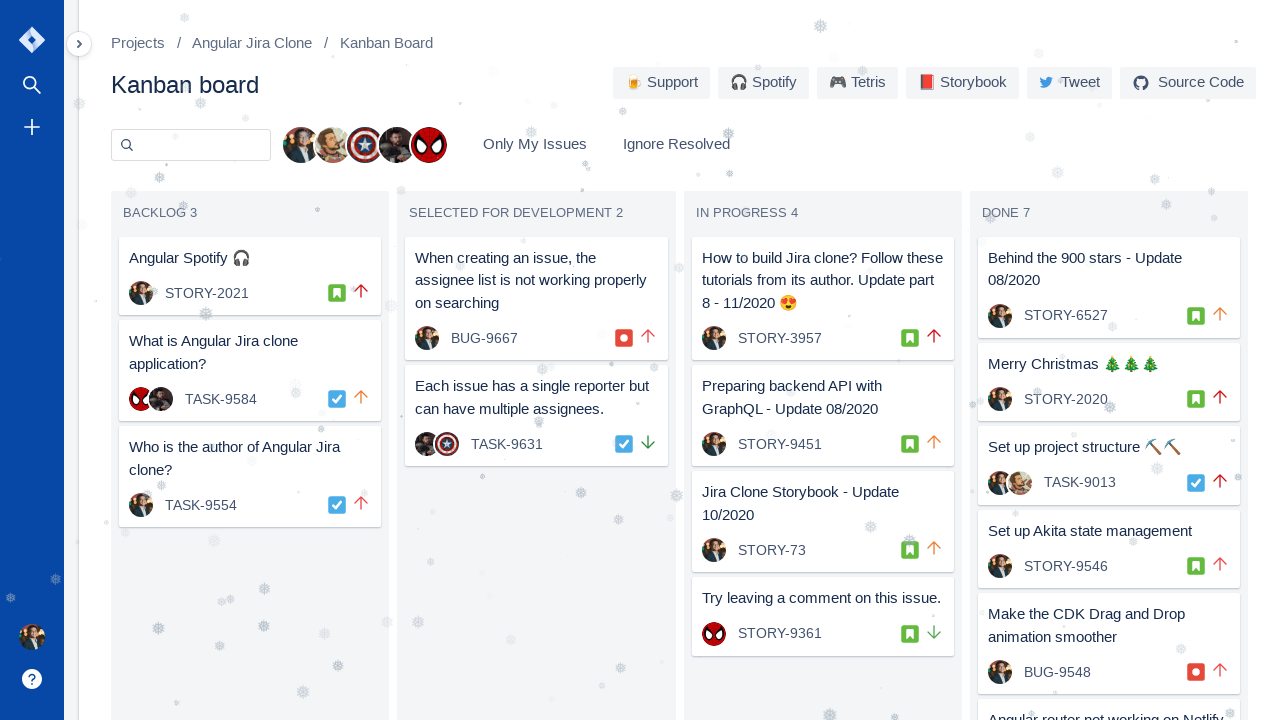

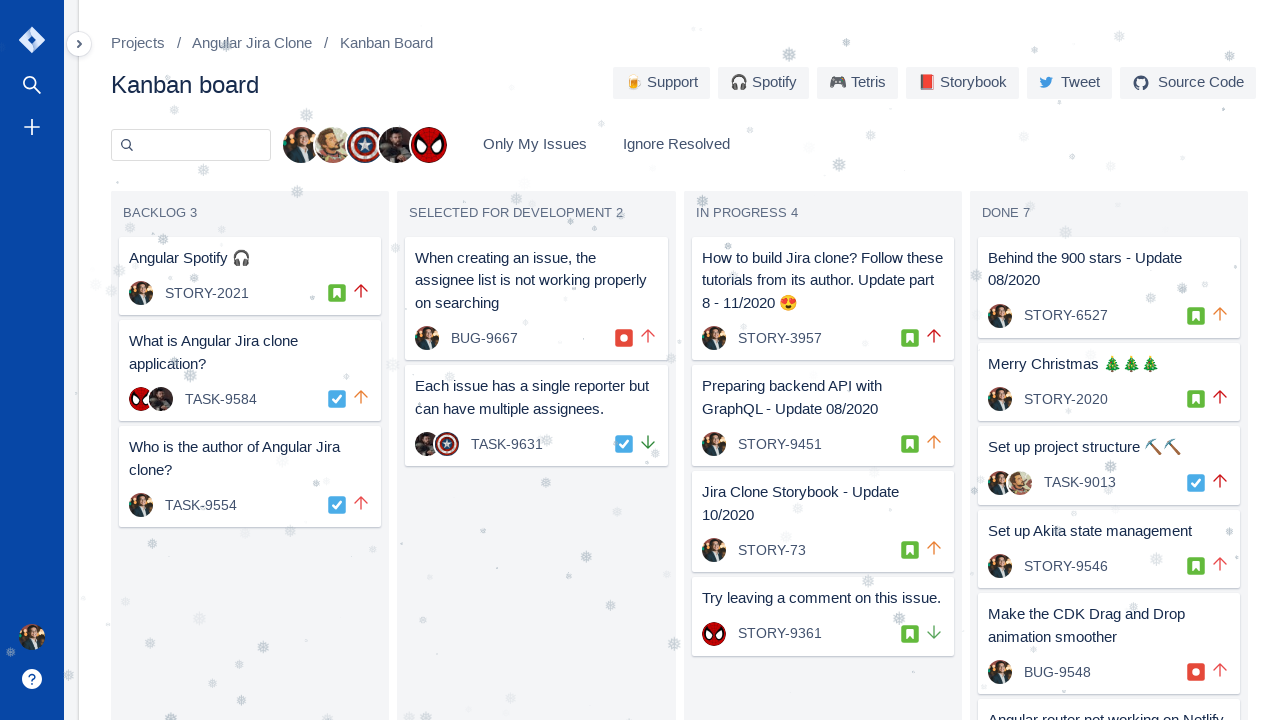